Tests the search functionality by entering a search term and submitting to view results

Starting URL: https://www.officeshoes.rs/

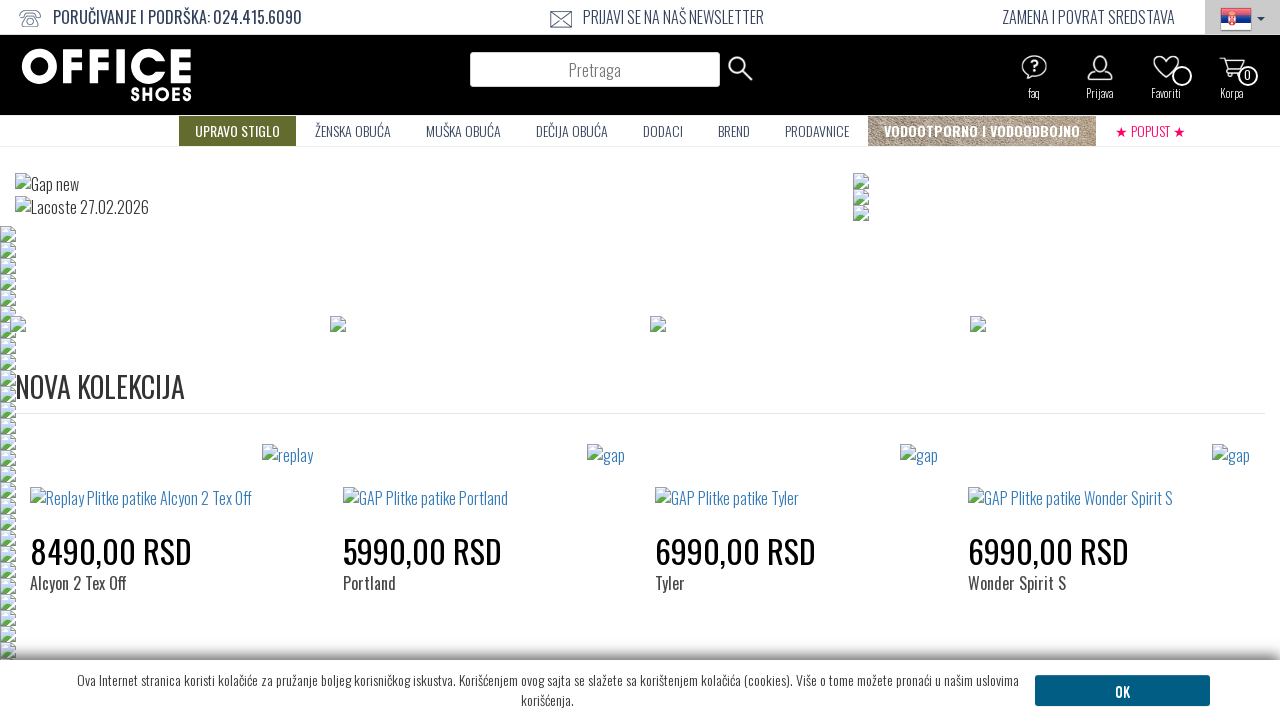

Waited for page to load (domcontentloaded)
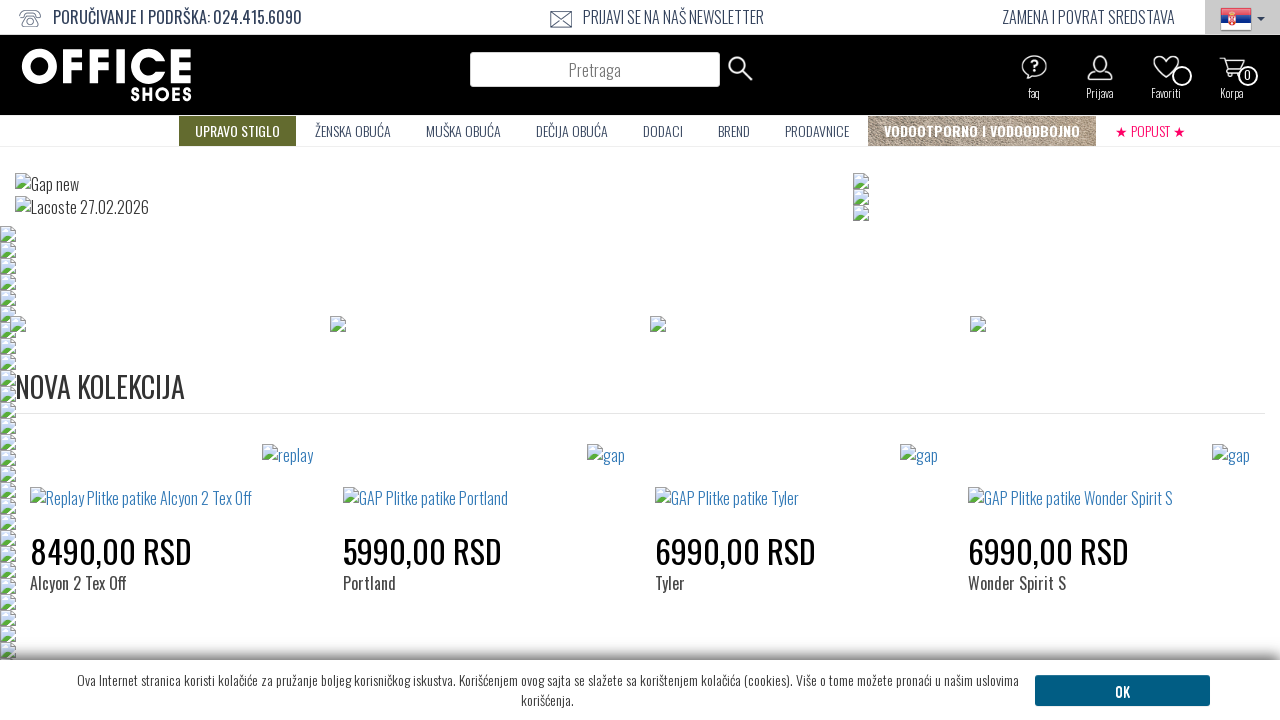

Entered 'vans' in search input field on input[name='q']
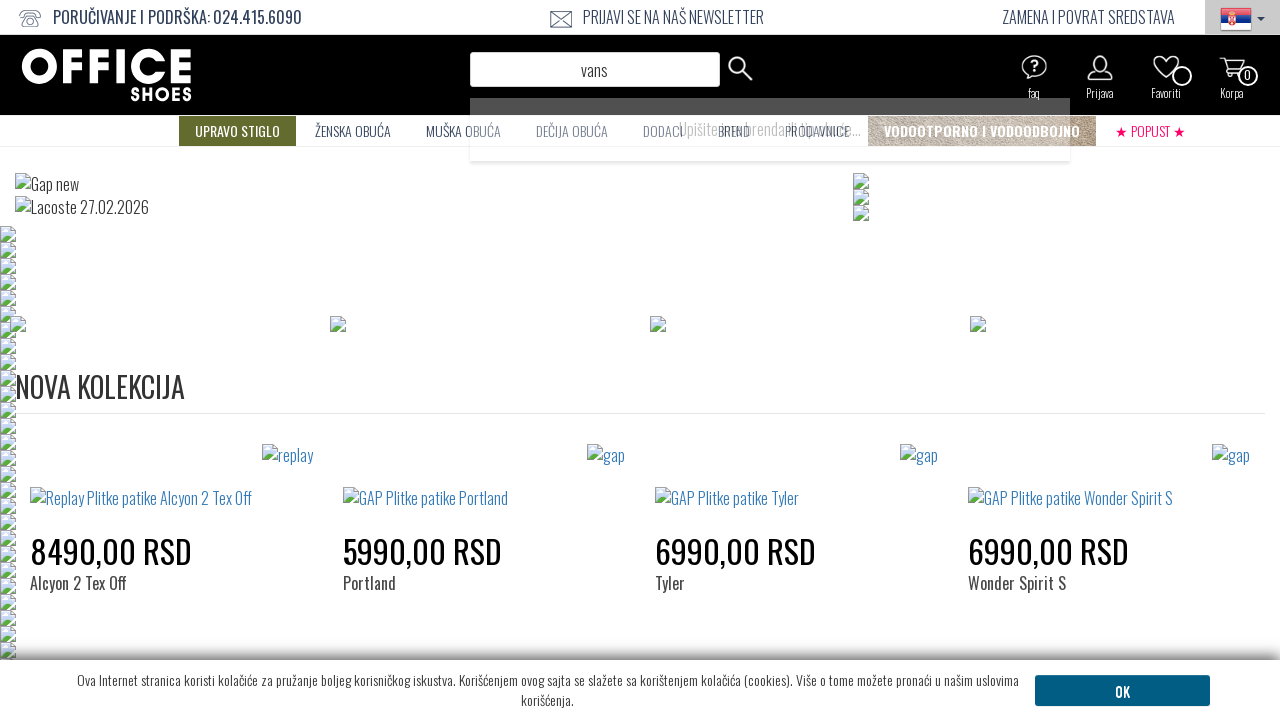

Pressed Enter to submit search query on input[name='q']
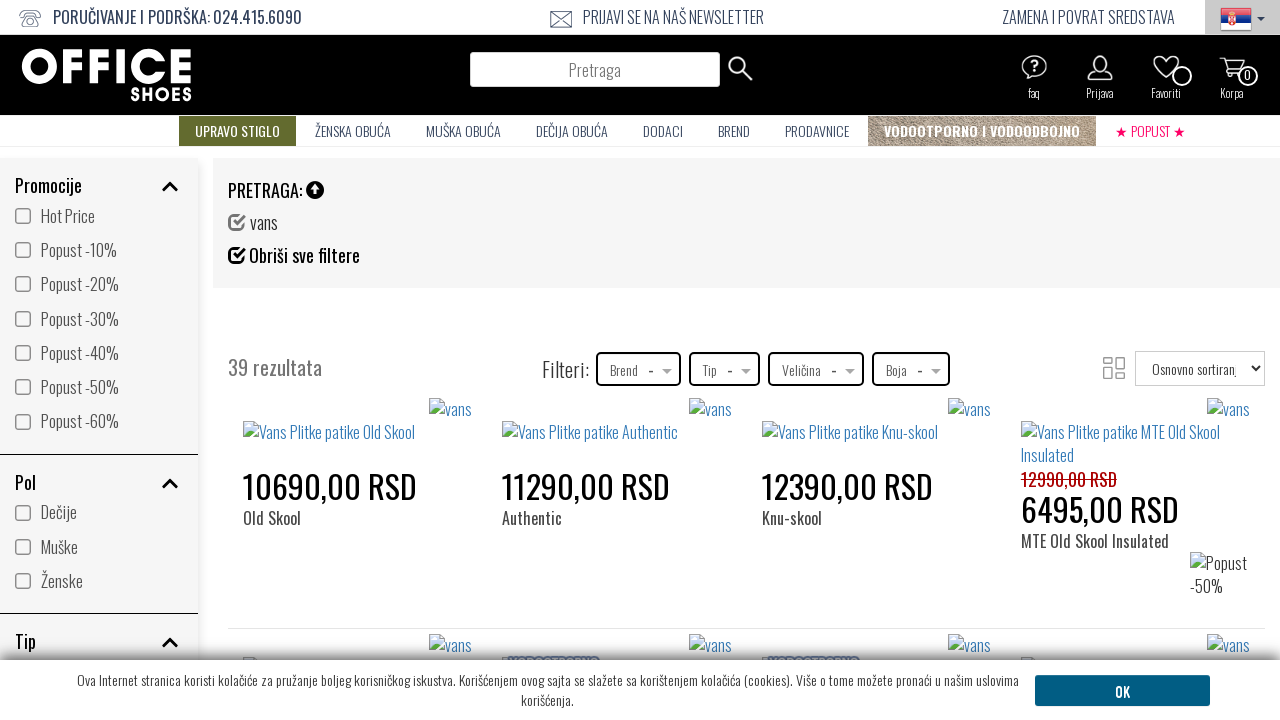

Waited for search results page to load (domcontentloaded)
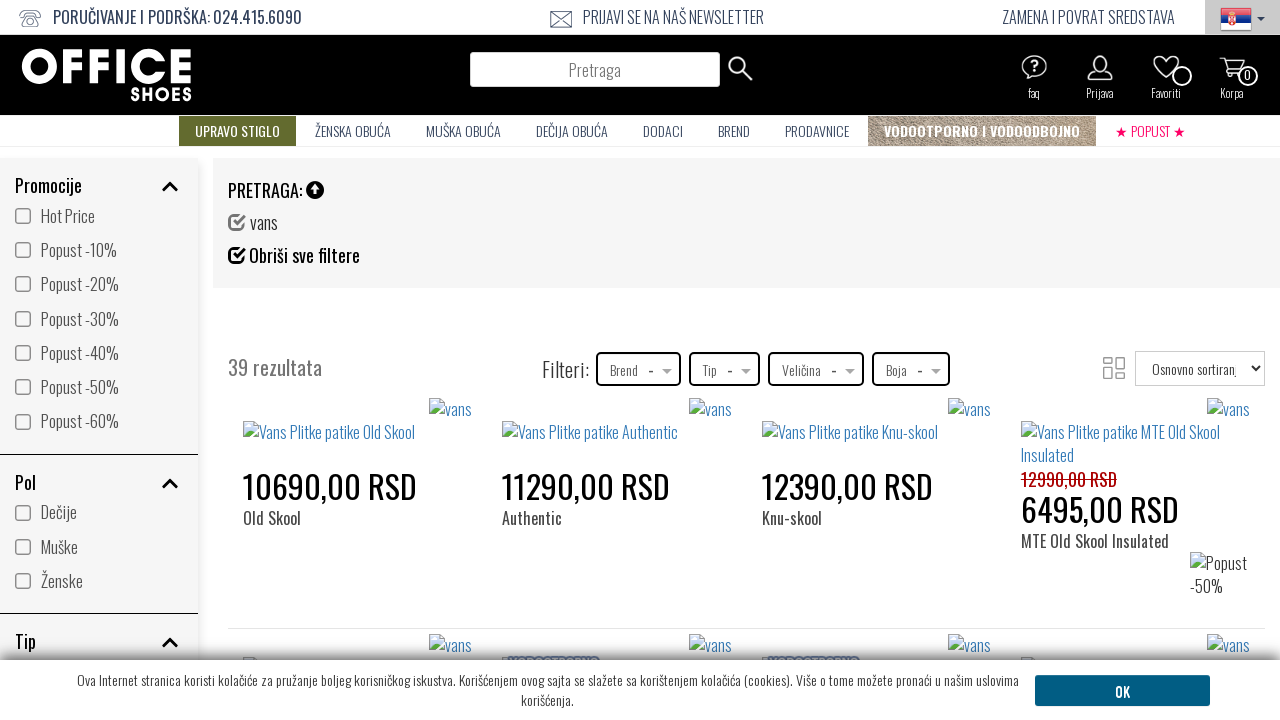

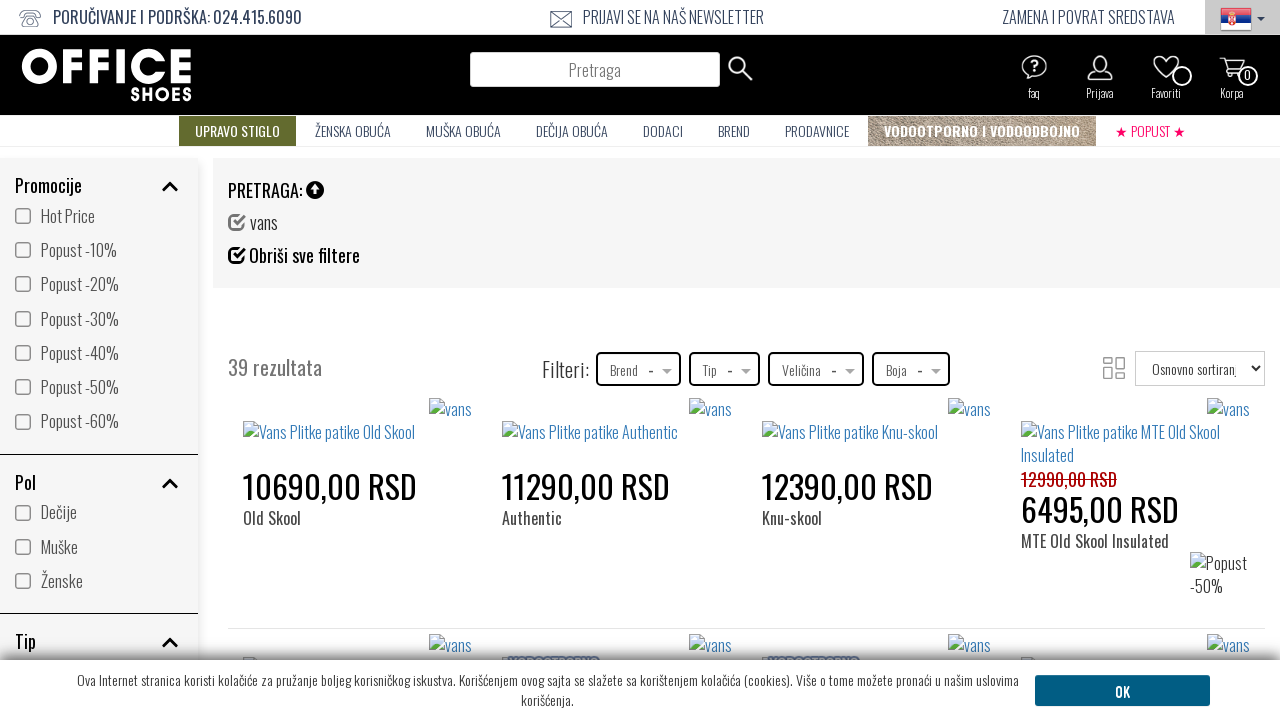